Navigates to first blog post and verifies images have lazy loading and responsive srcset attributes

Starting URL: https://biomejs.dev/blog/

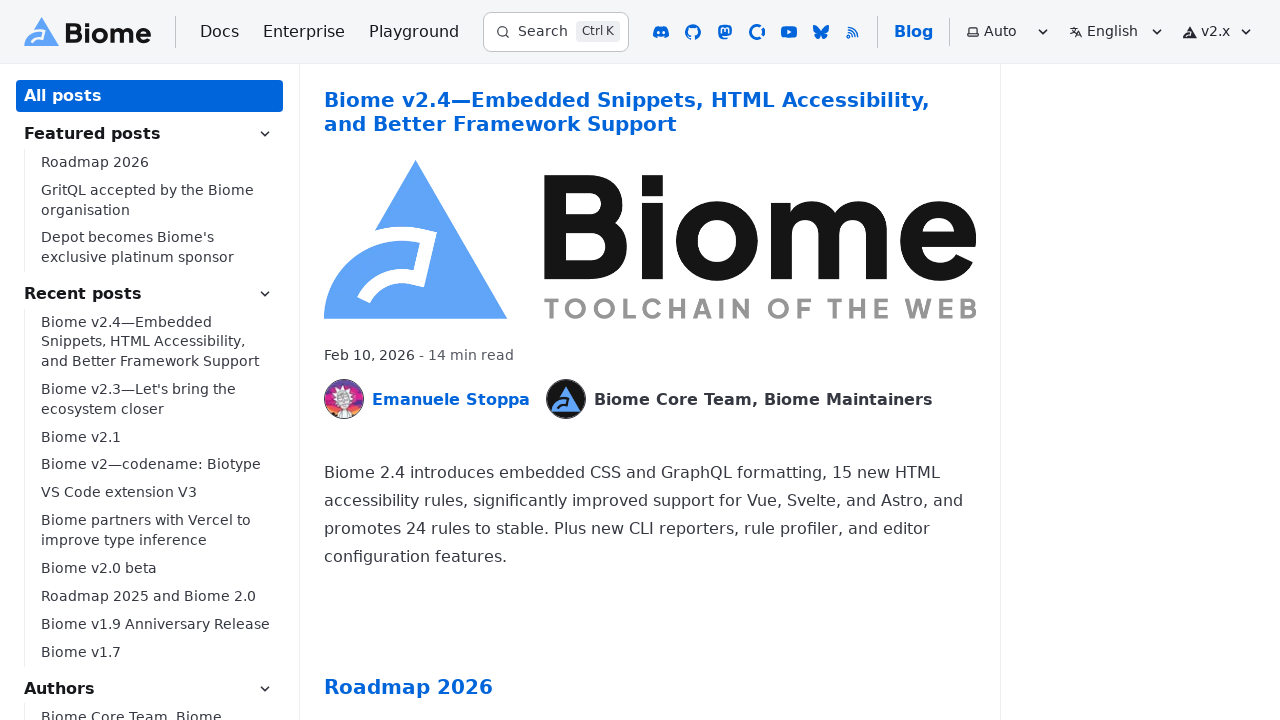

Waited for article link selector to be available on blog page
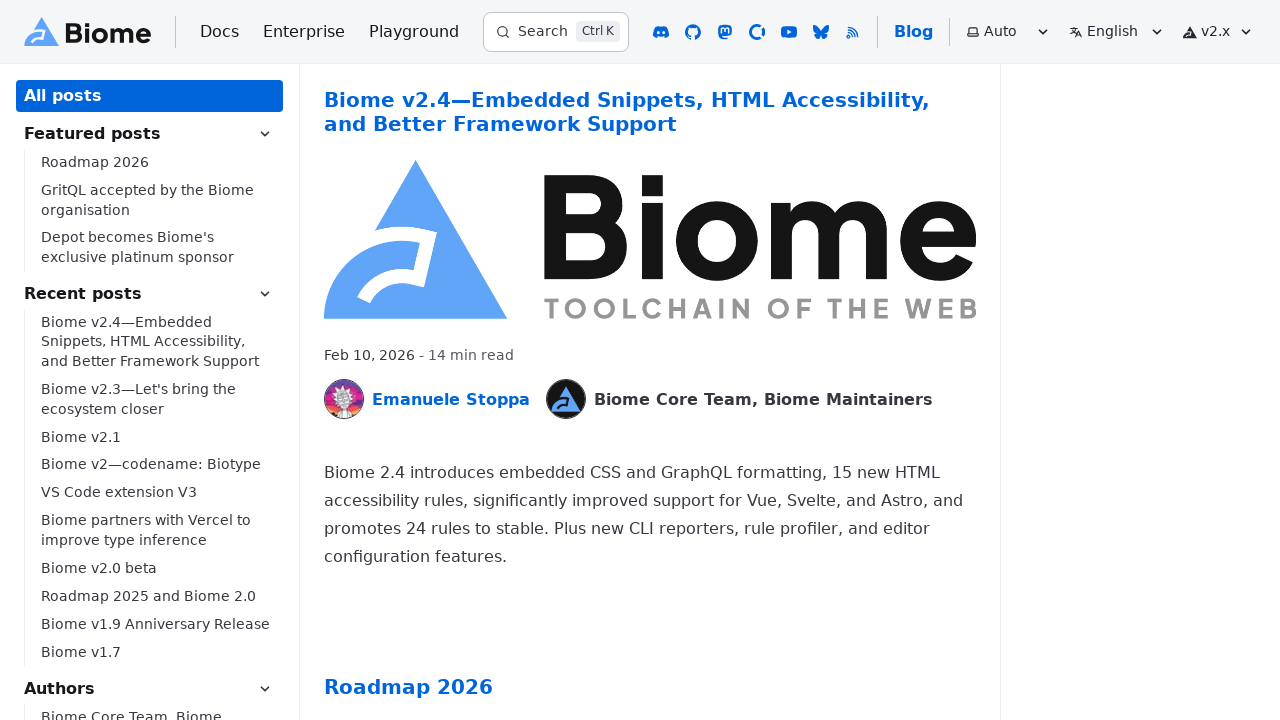

Clicked first blog post link at (627, 100) on article a >> nth=0
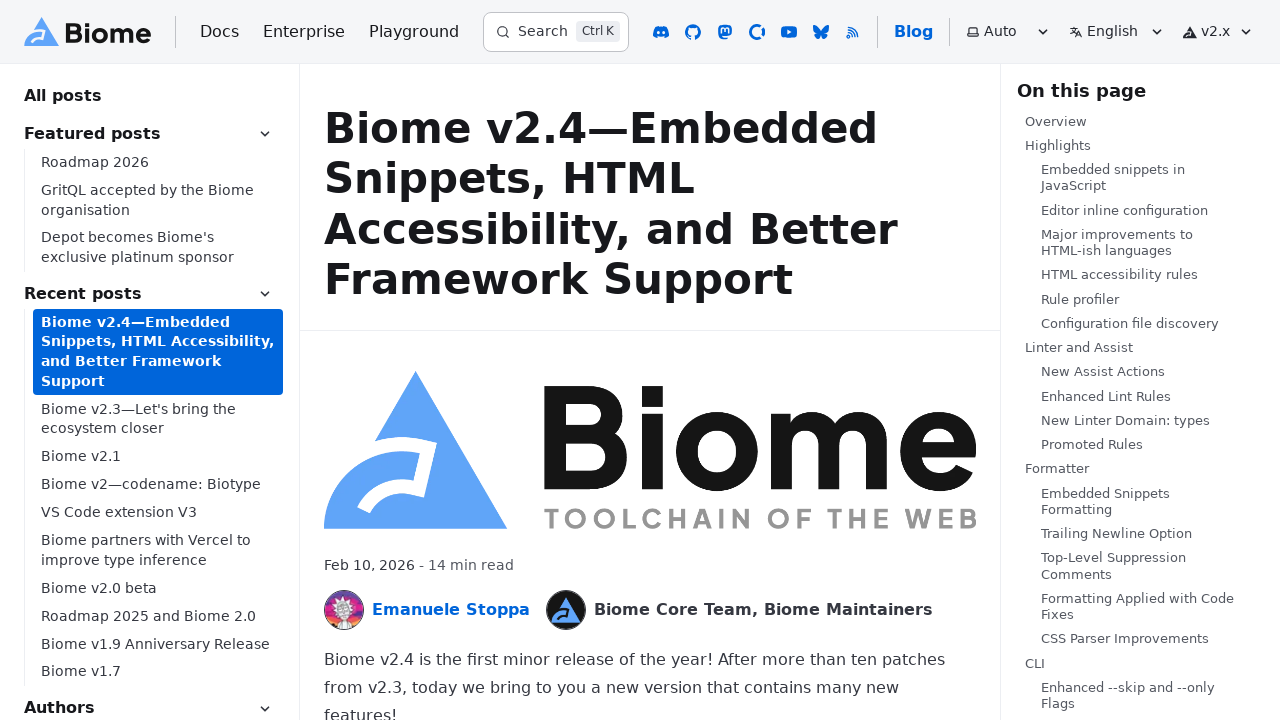

Blog post page loaded and DOM content ready
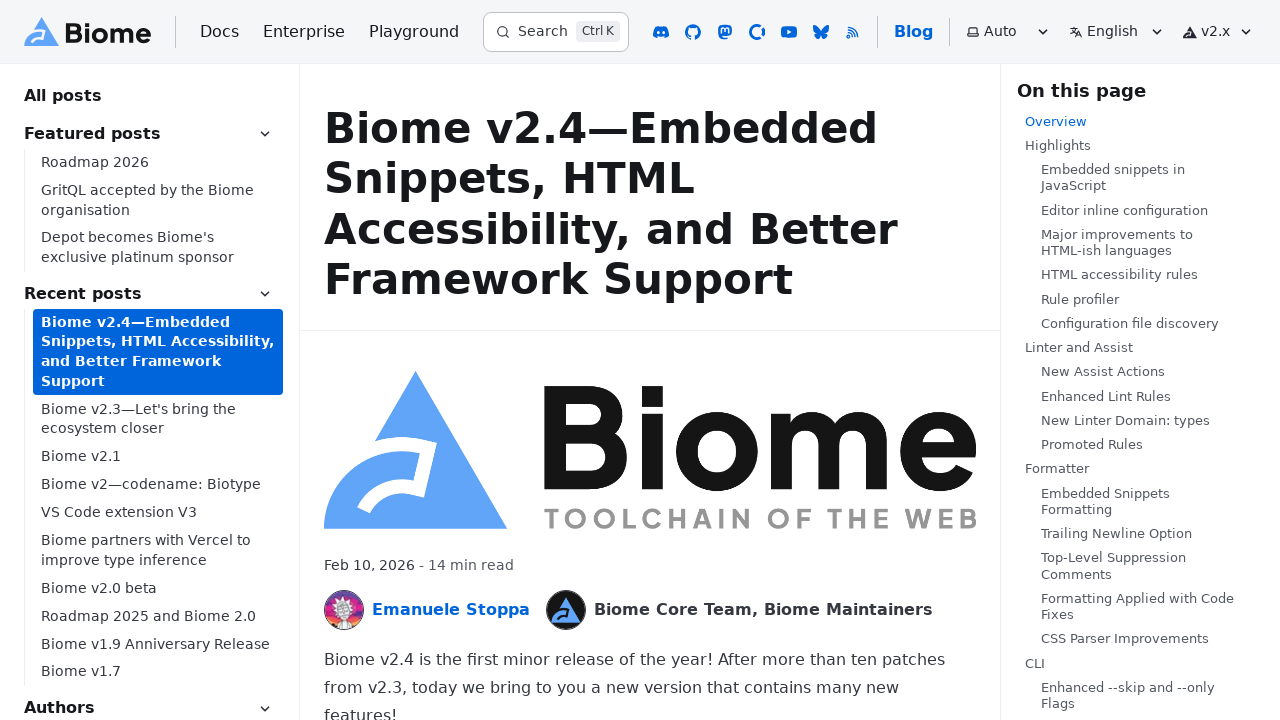

Located all images in blog post article
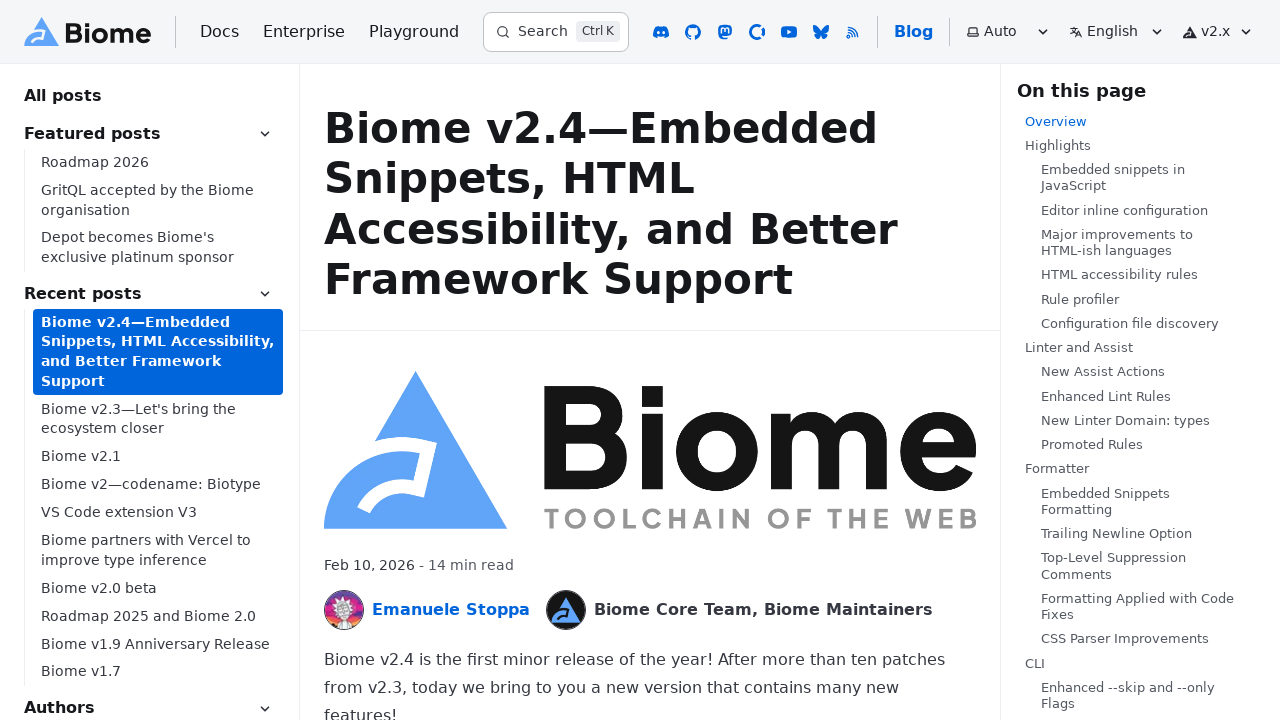

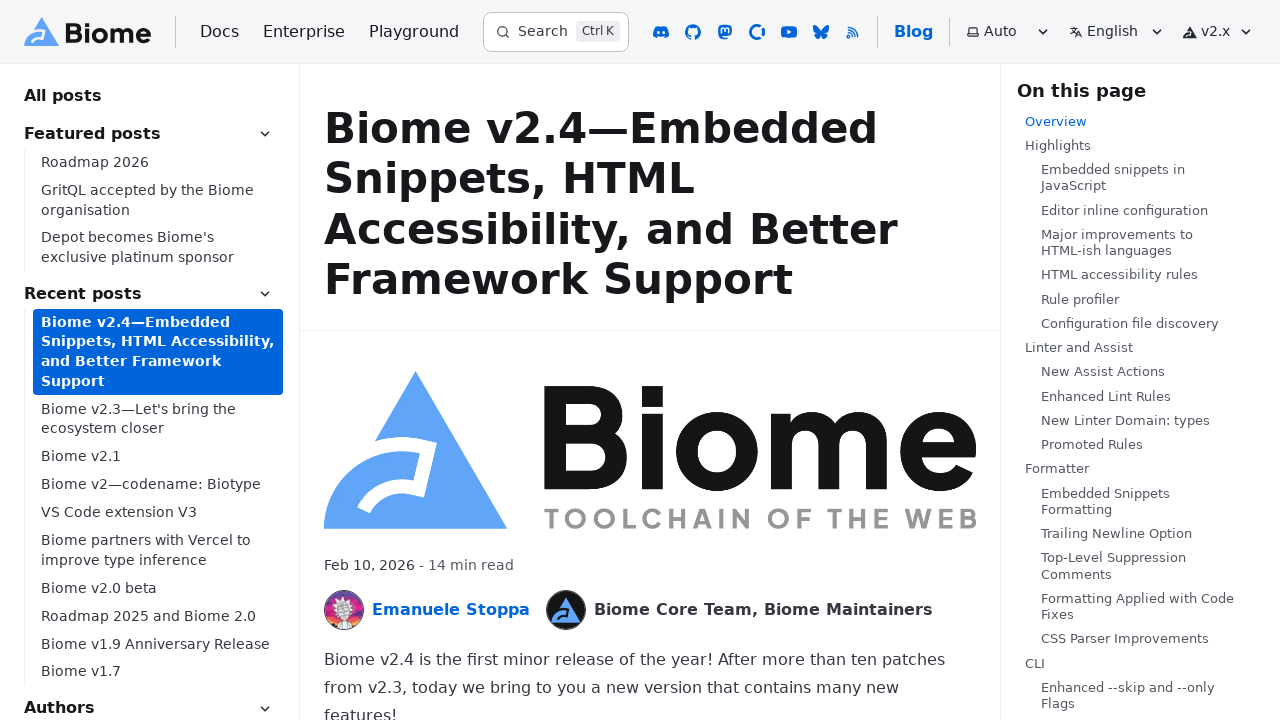